Tests sending text to a JavaScript prompt by clicking the third button, entering a name in the prompt, accepting it, and verifying the name appears in the result

Starting URL: https://the-internet.herokuapp.com/javascript_alerts

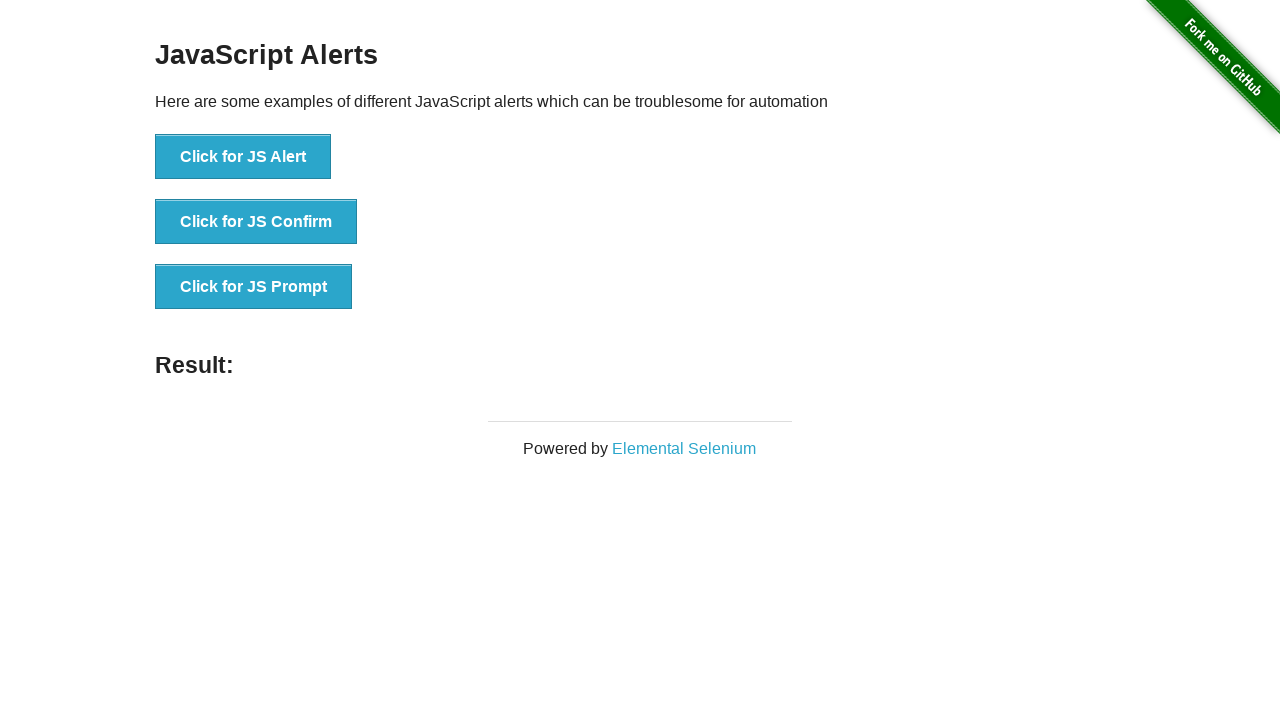

Set up dialog handler to accept prompt with 'Maria Santos'
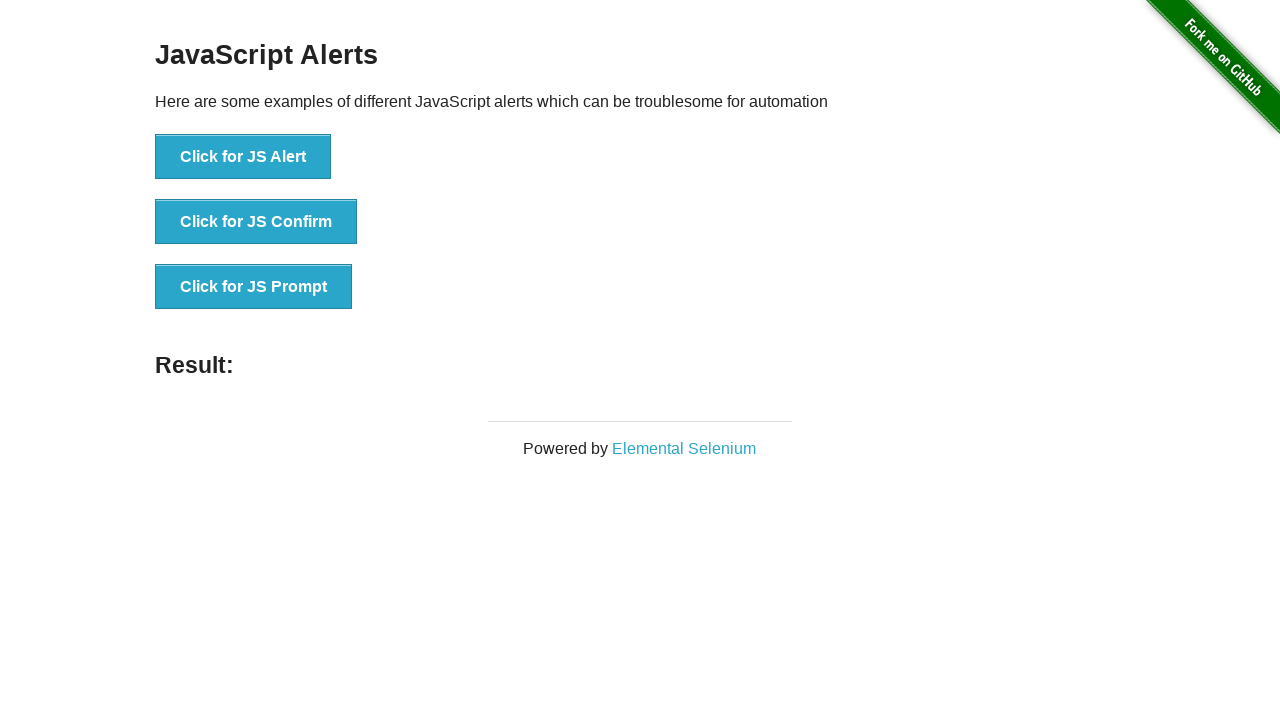

Clicked the 'Click for JS Prompt' button to trigger the JavaScript prompt at (254, 287) on xpath=//*[text()='Click for JS Prompt']
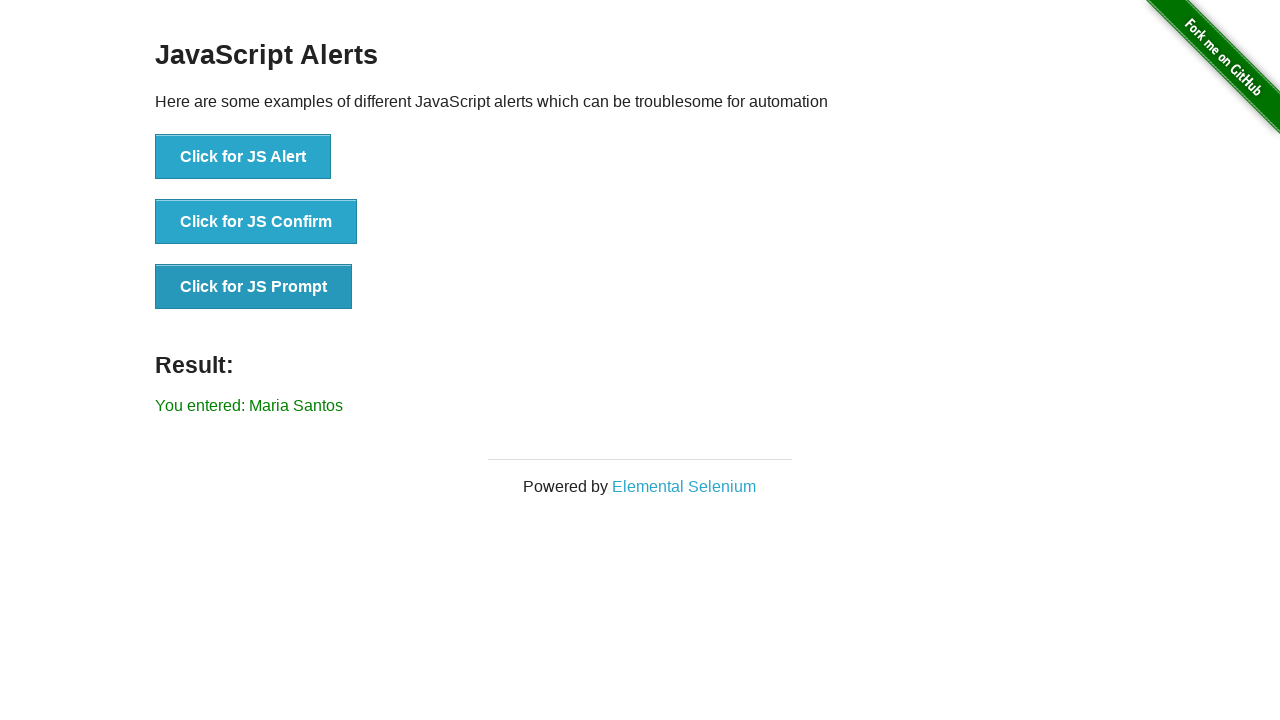

Waited for result element to appear on the page
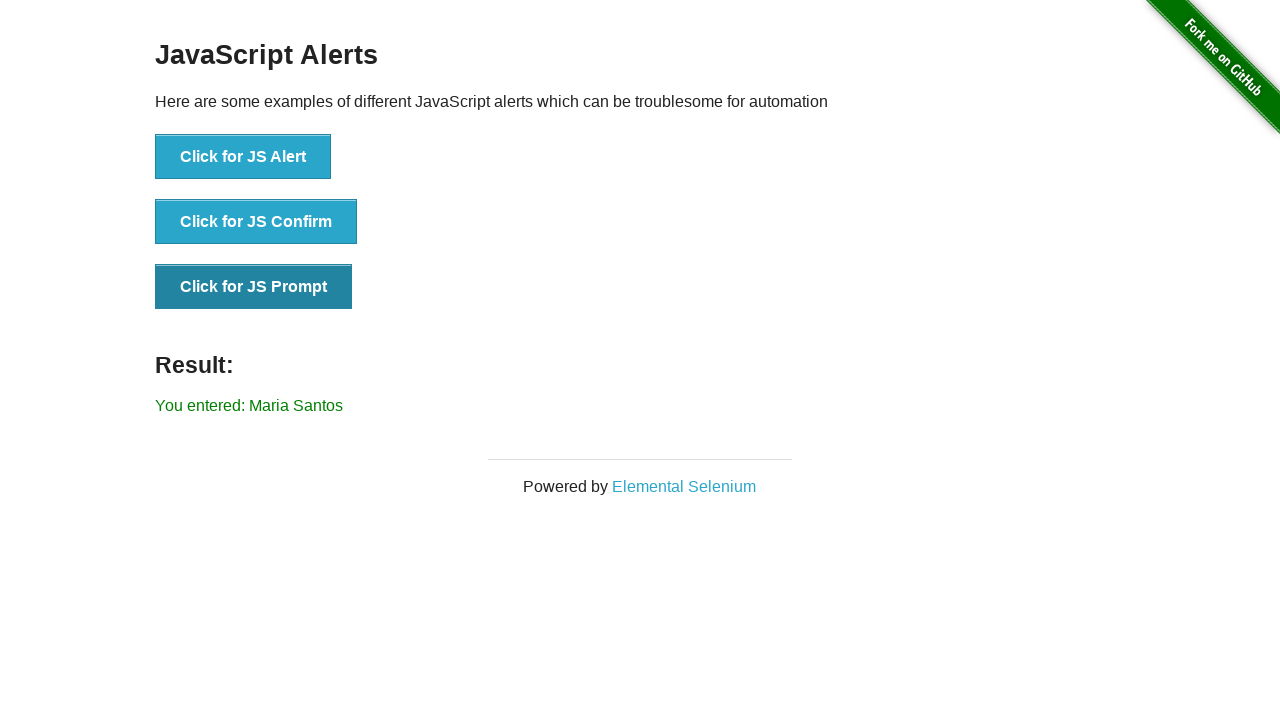

Retrieved text content from result element
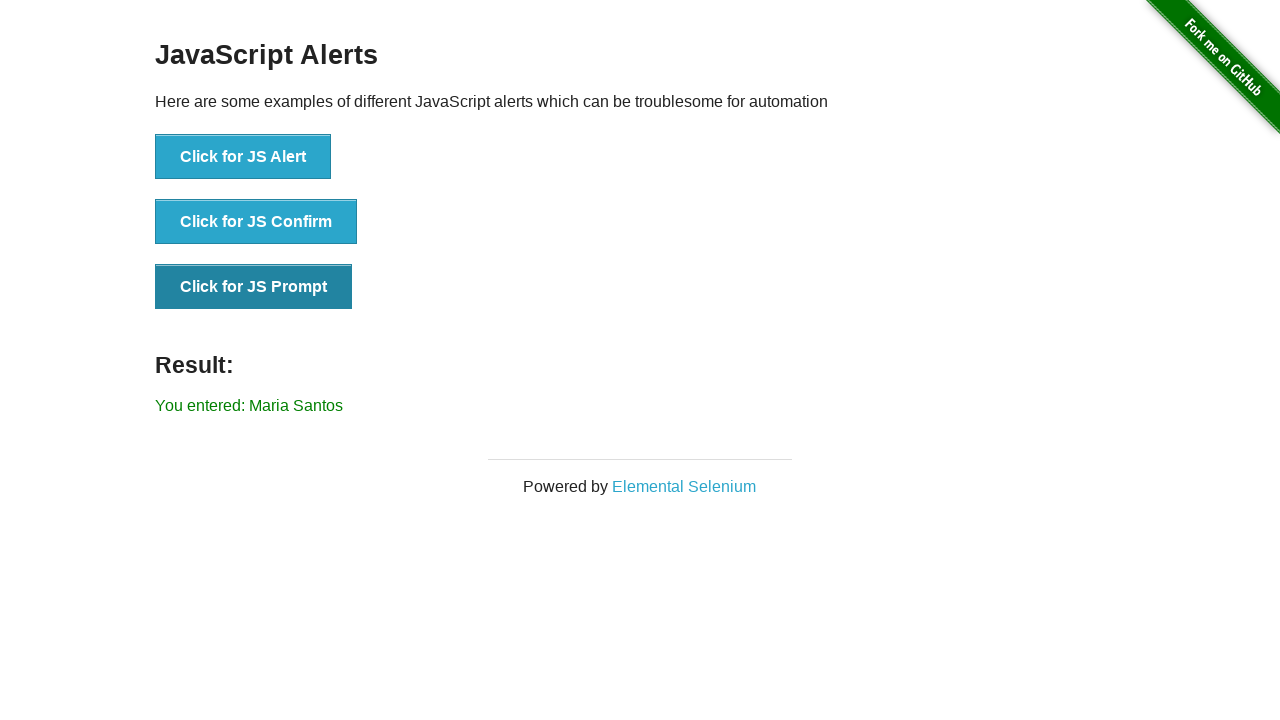

Verified that 'Maria Santos' appears in the result text
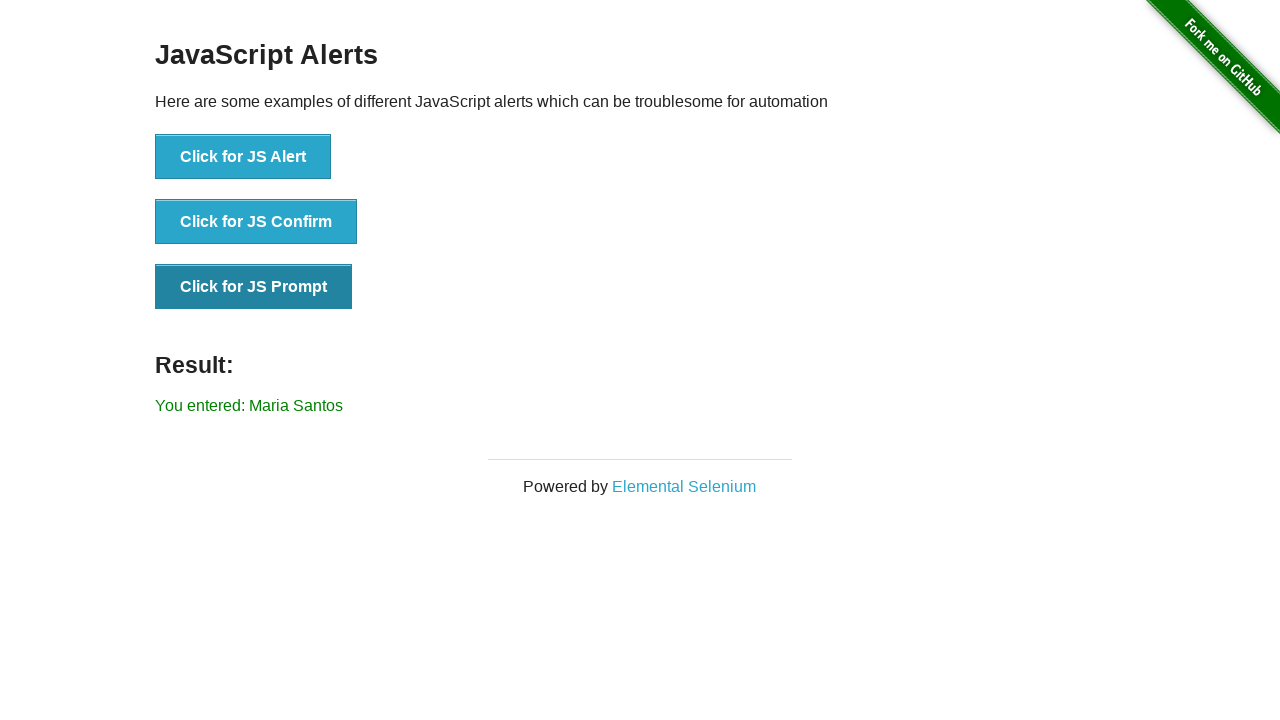

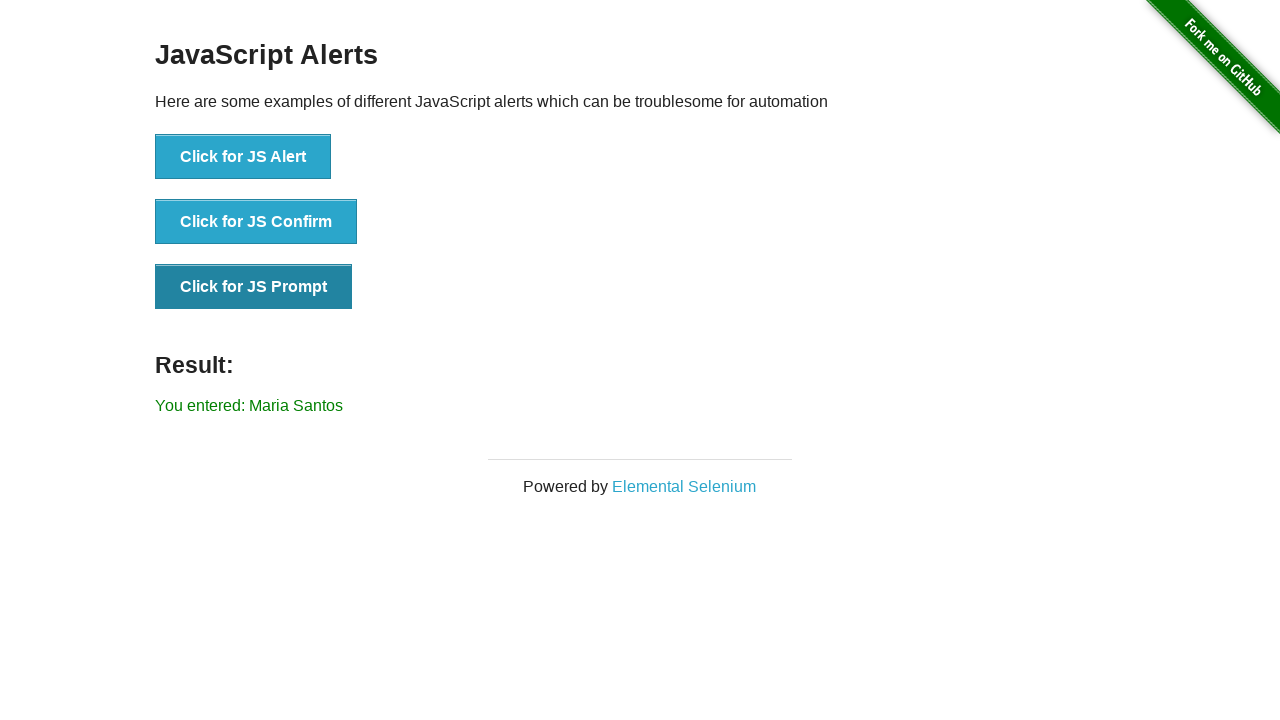